Navigates to Gmail homepage and verifies the page loads by checking the title

Starting URL: https://www.gmail.com

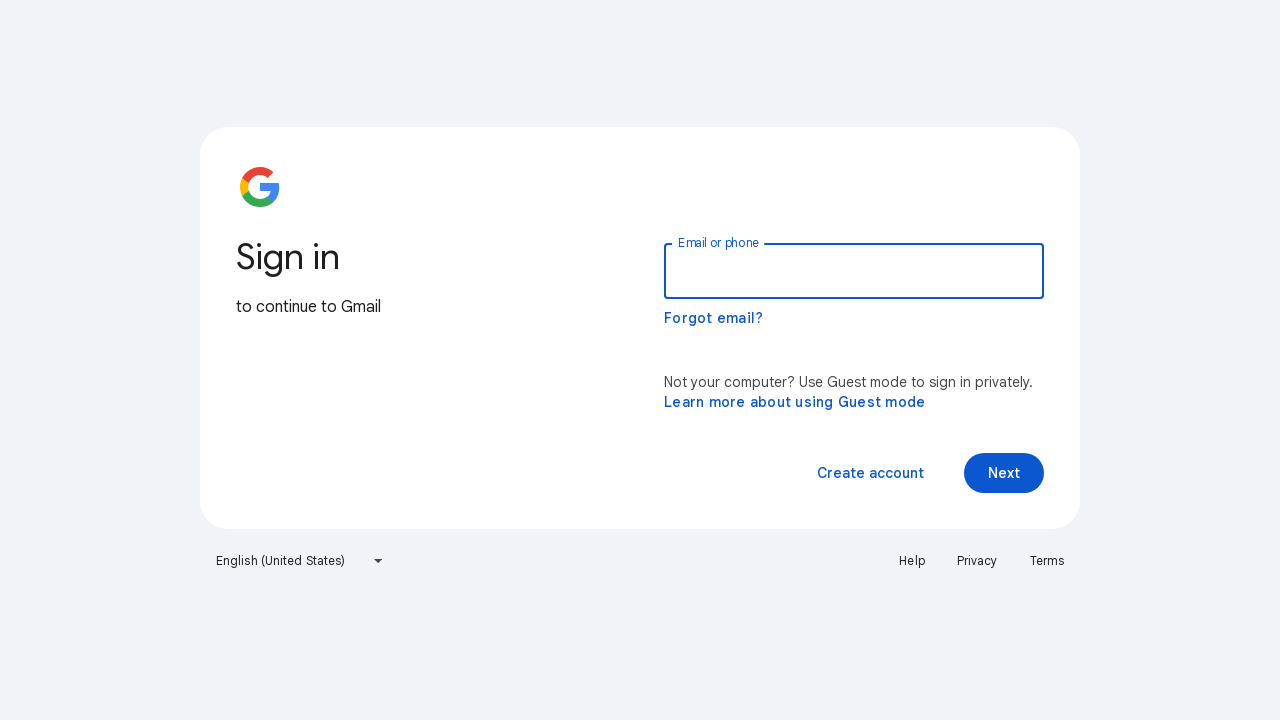

Navigated to Gmail homepage
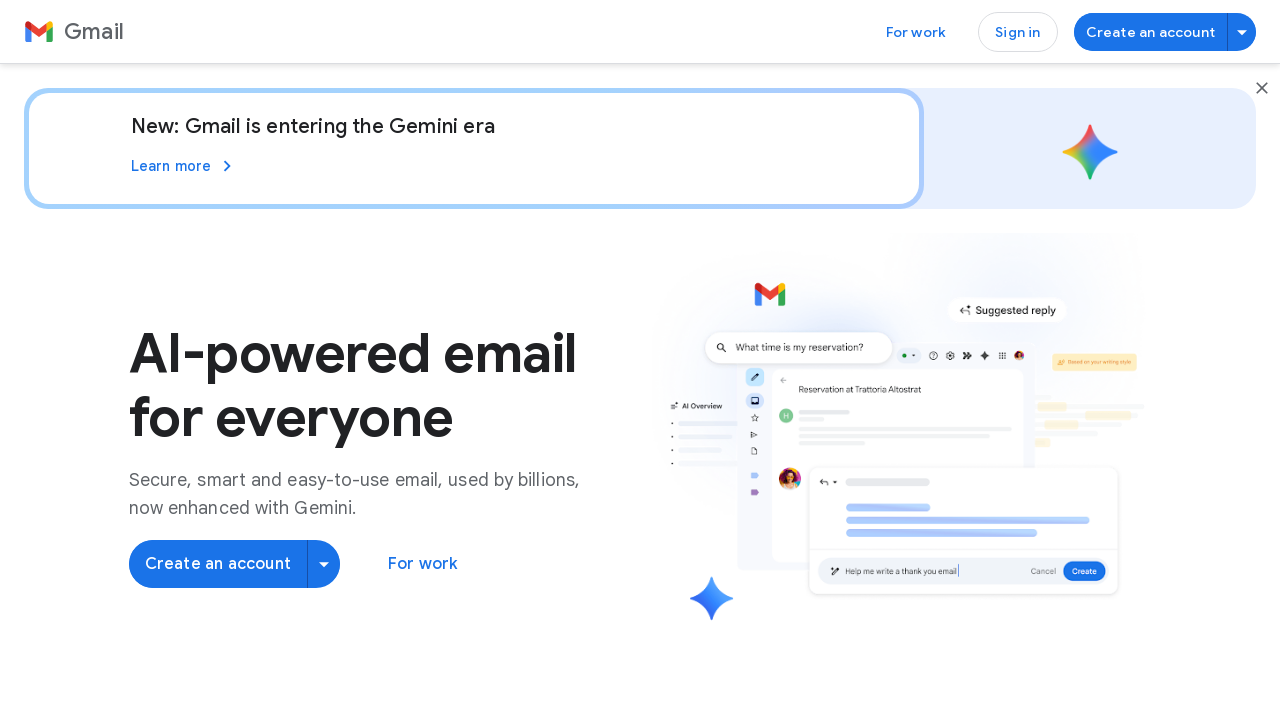

Verified page title: Gmail: Secure, AI-Powered Email for Everyone | Google Workspace
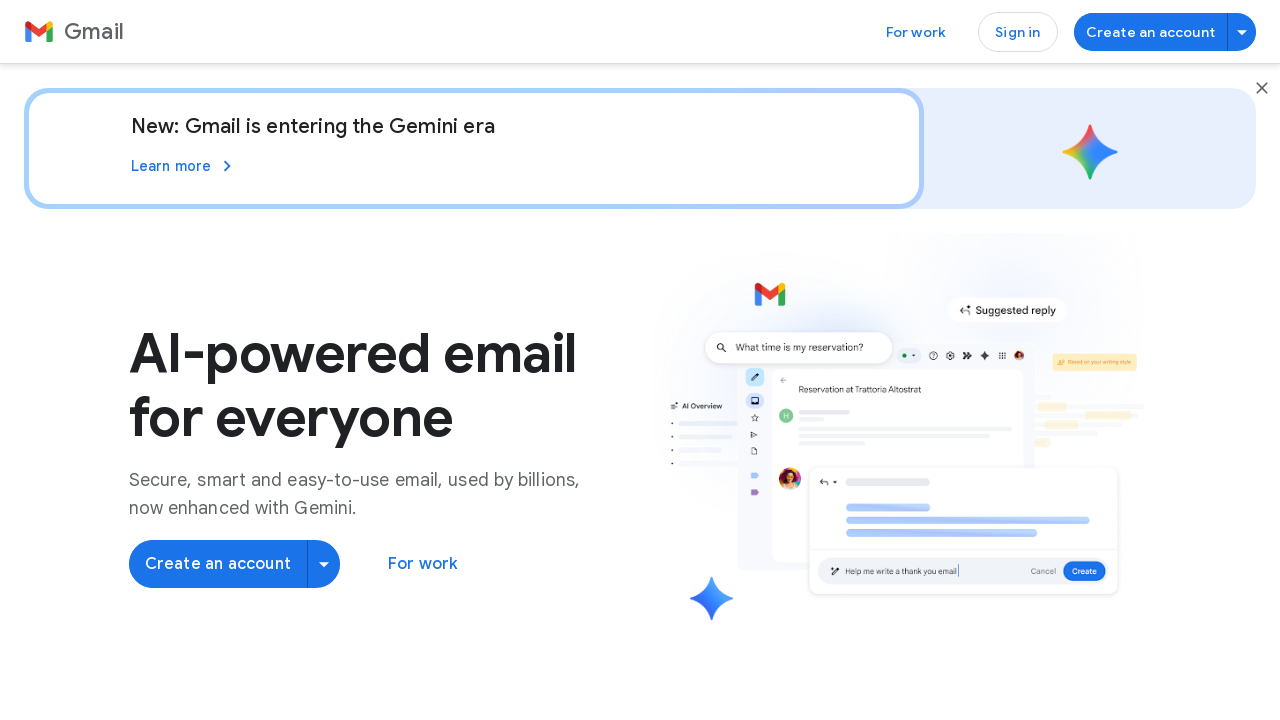

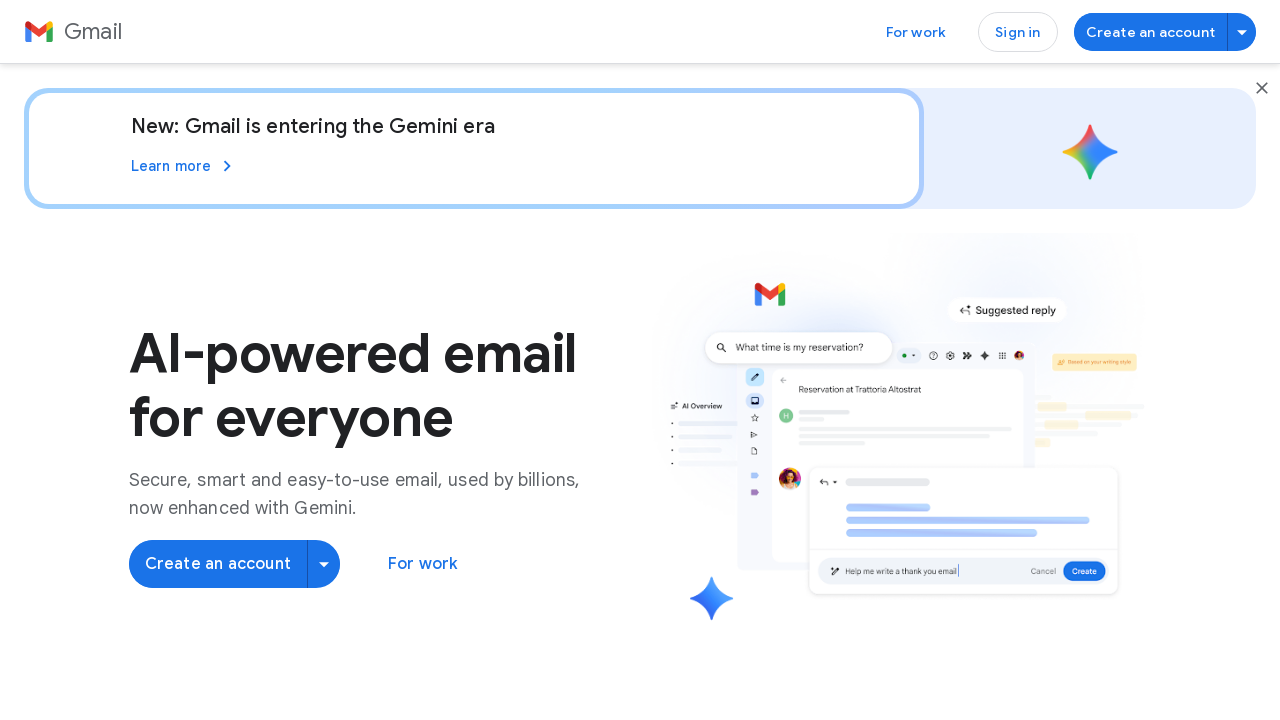